Tests window management by opening a new window, closing it, and verifying focus returns to the main window

Starting URL: https://the-internet.herokuapp.com/windows

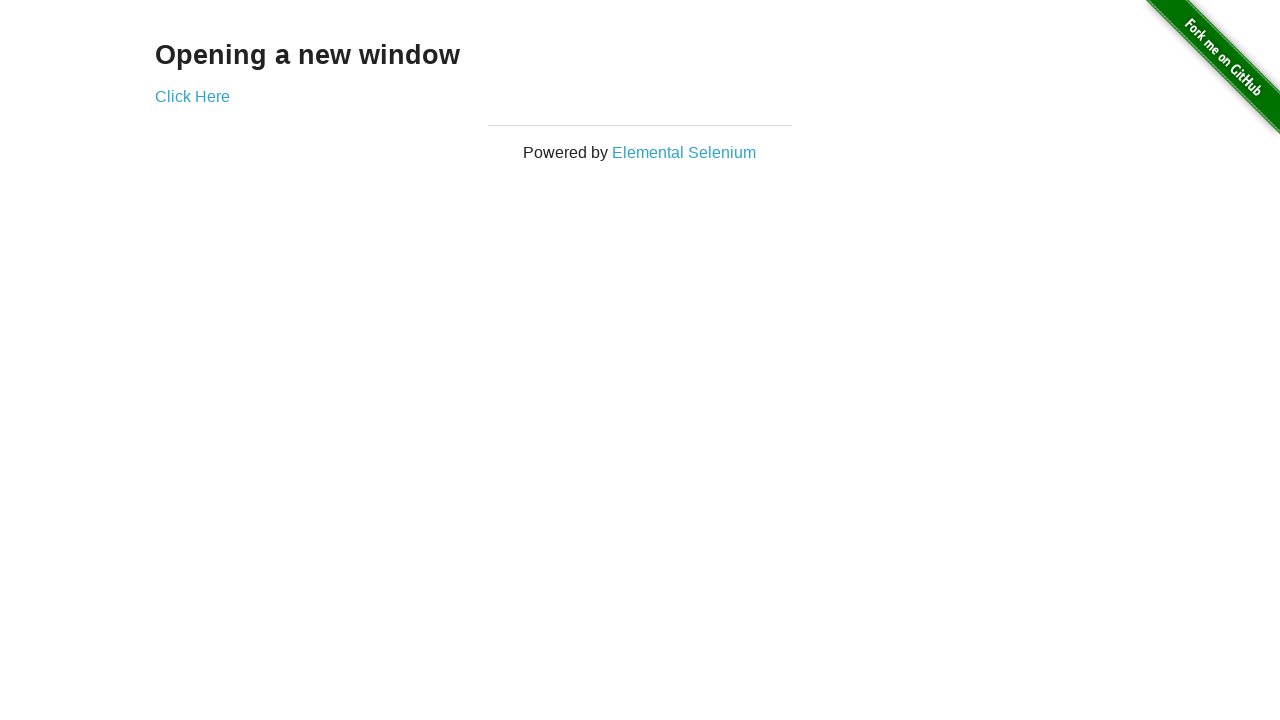

Clicked 'Click Here' link to open new window at (192, 96) on a:has-text('Click Here')
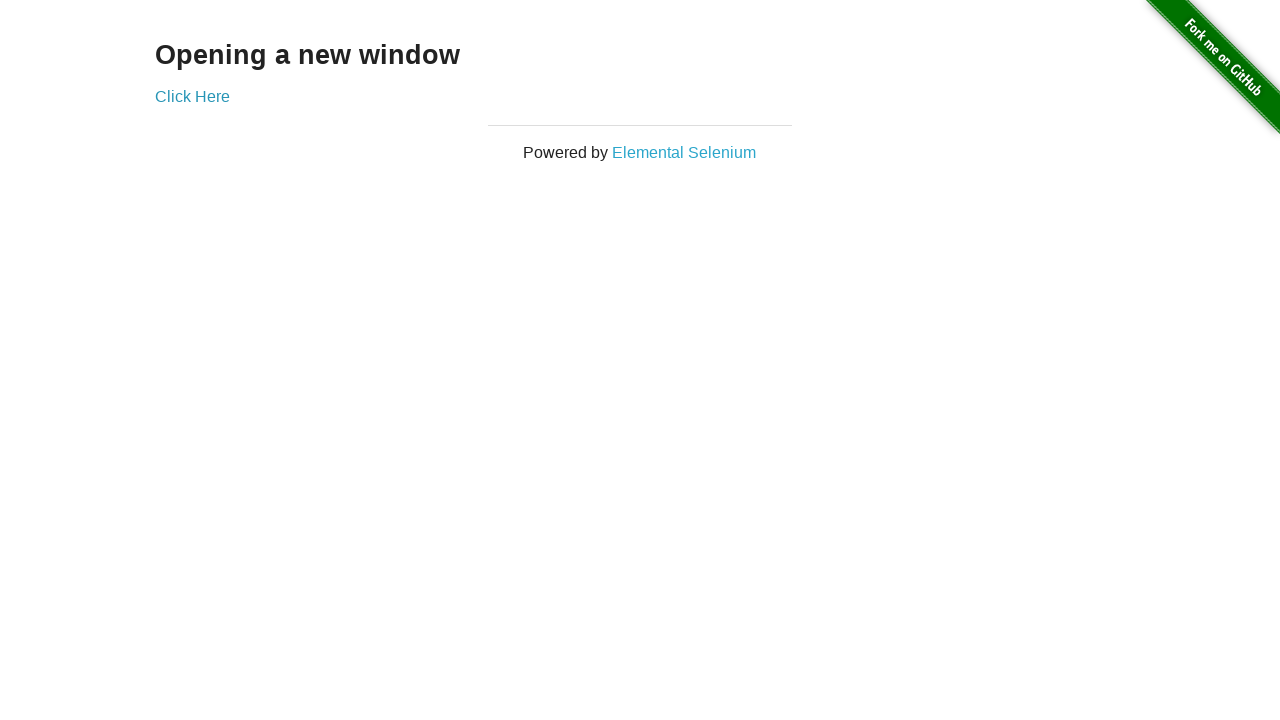

New window opened and captured
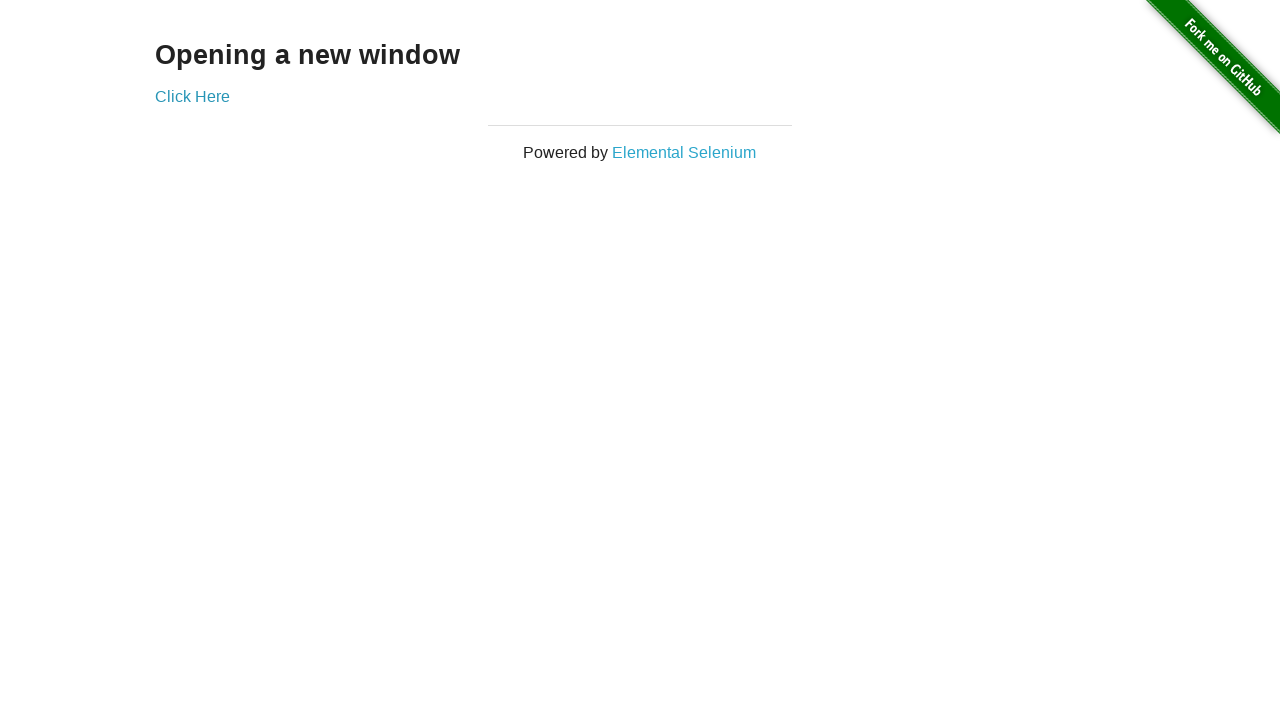

Closed the new window
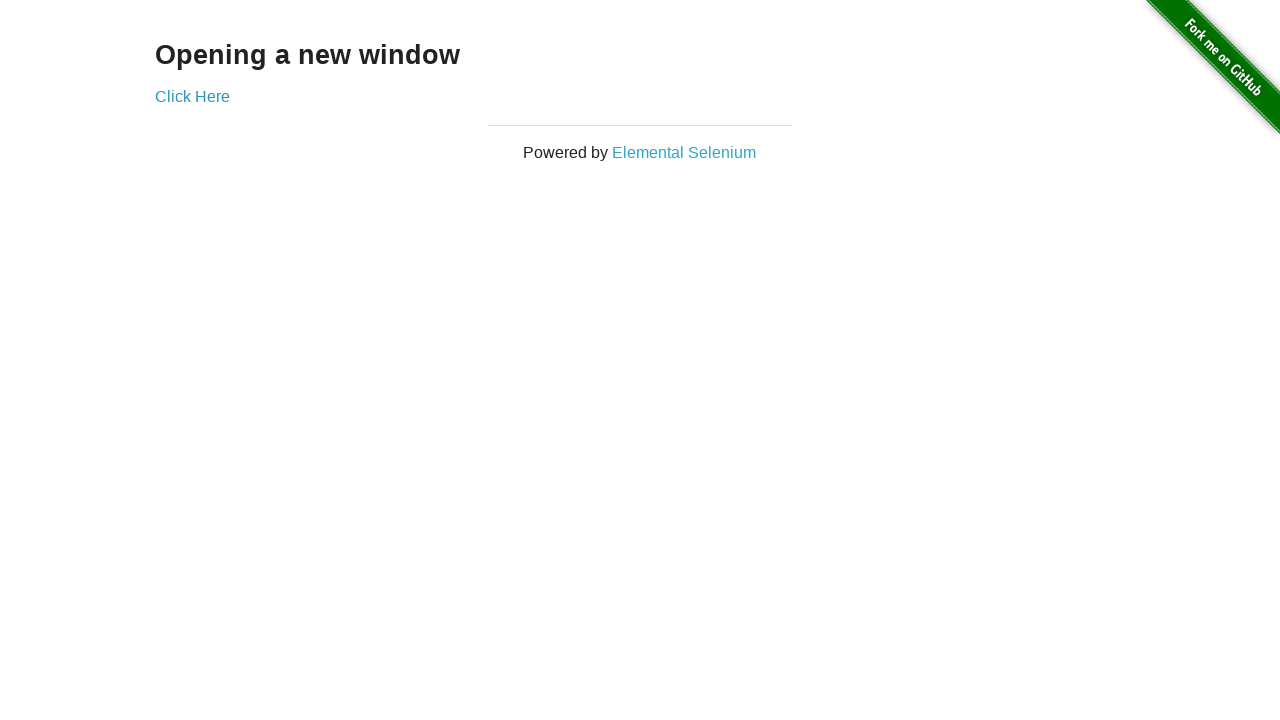

Verified main window title is 'The Internet'
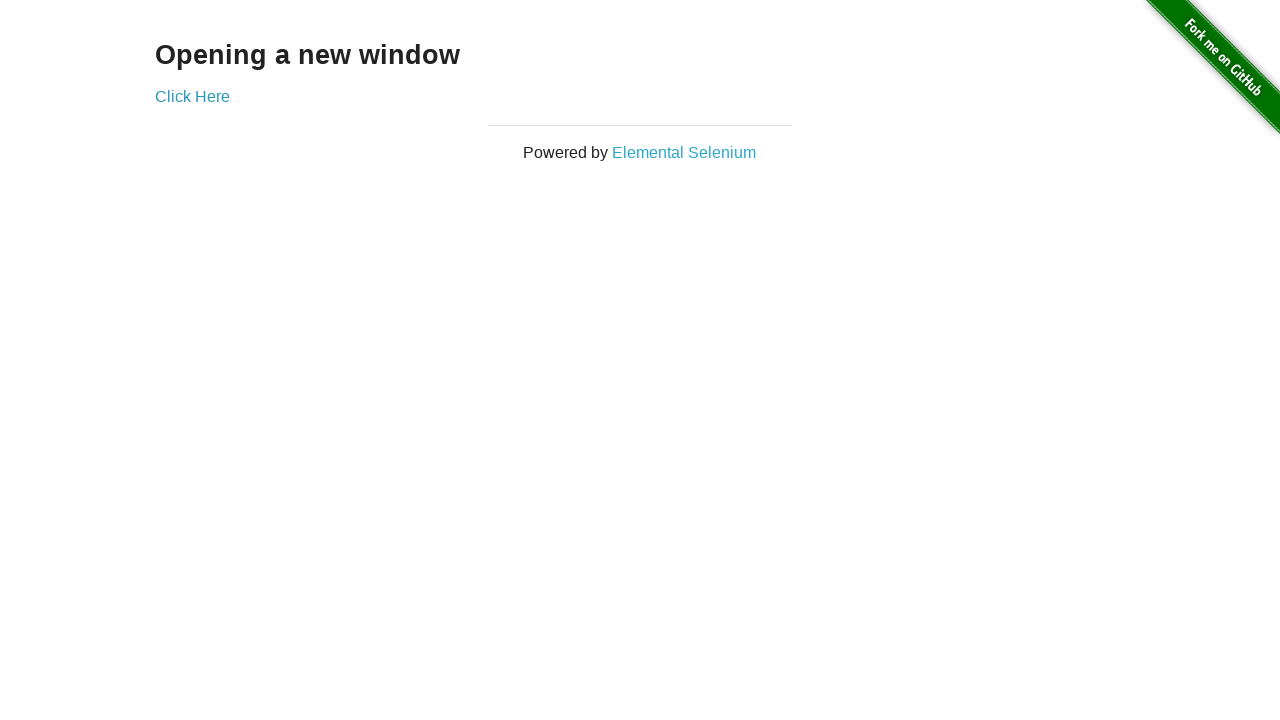

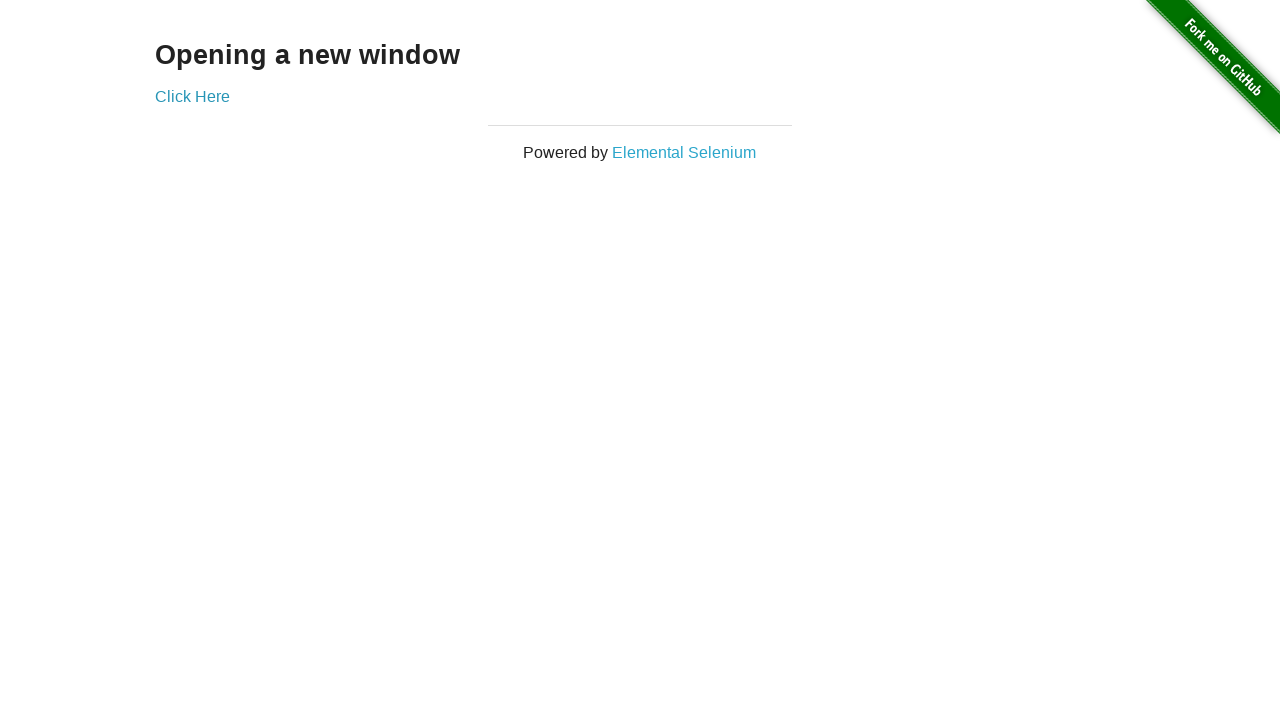